Tests JavaScript prompt box functionality by navigating to the prompt tab, triggering a prompt dialog, entering text into it, and accepting the prompt.

Starting URL: https://demo.automationtesting.in/Alerts.html

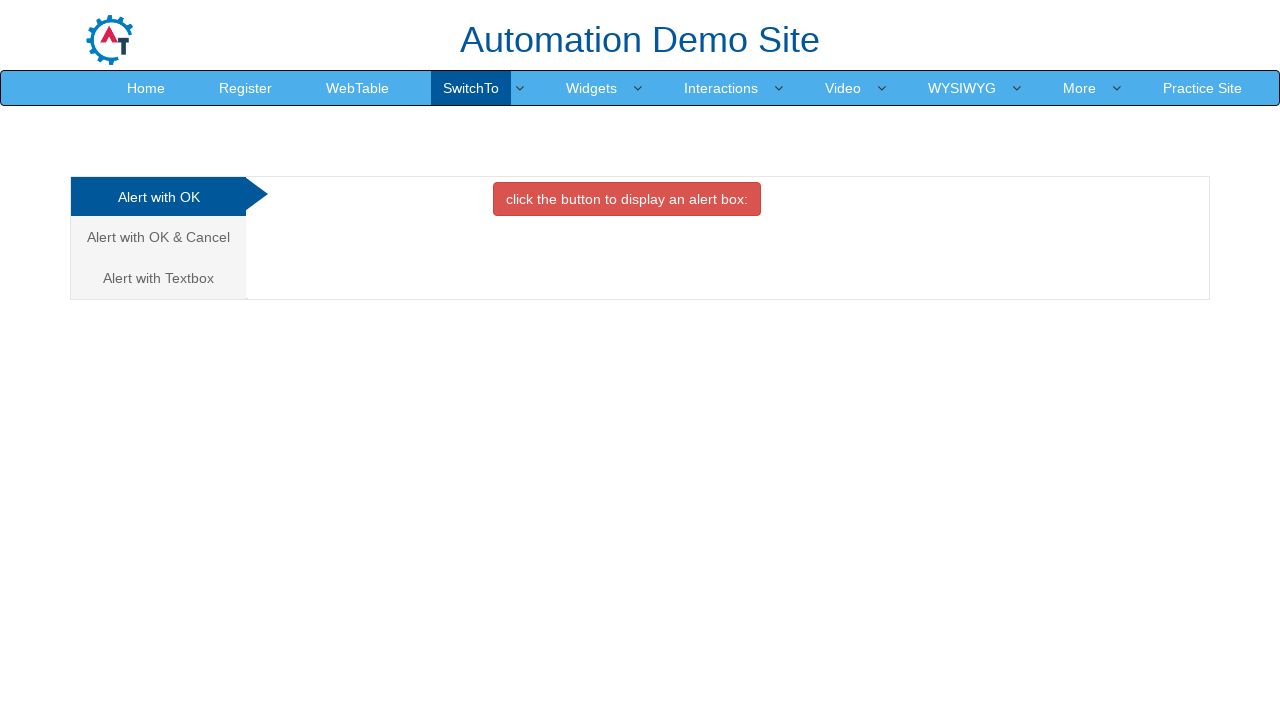

Clicked on the Prompt Box tab (third tab) at (158, 278) on (//a[@class='analystic'])[3]
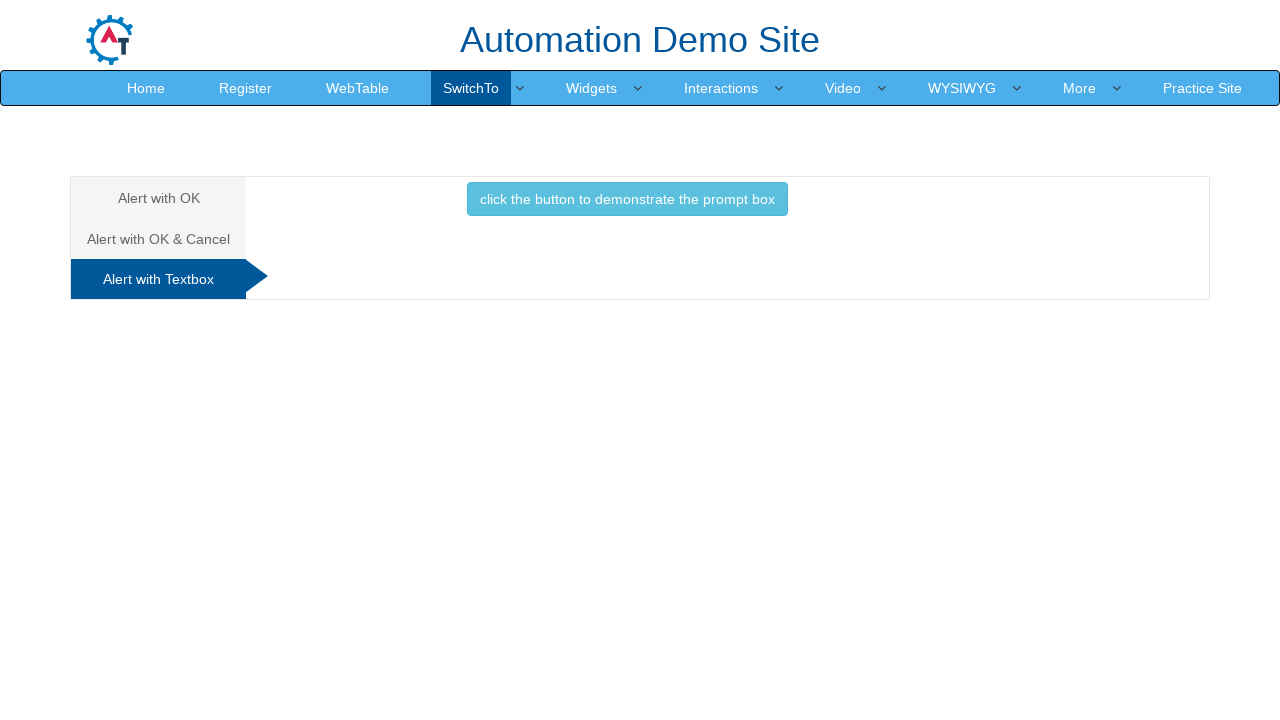

Waited for tab content to load
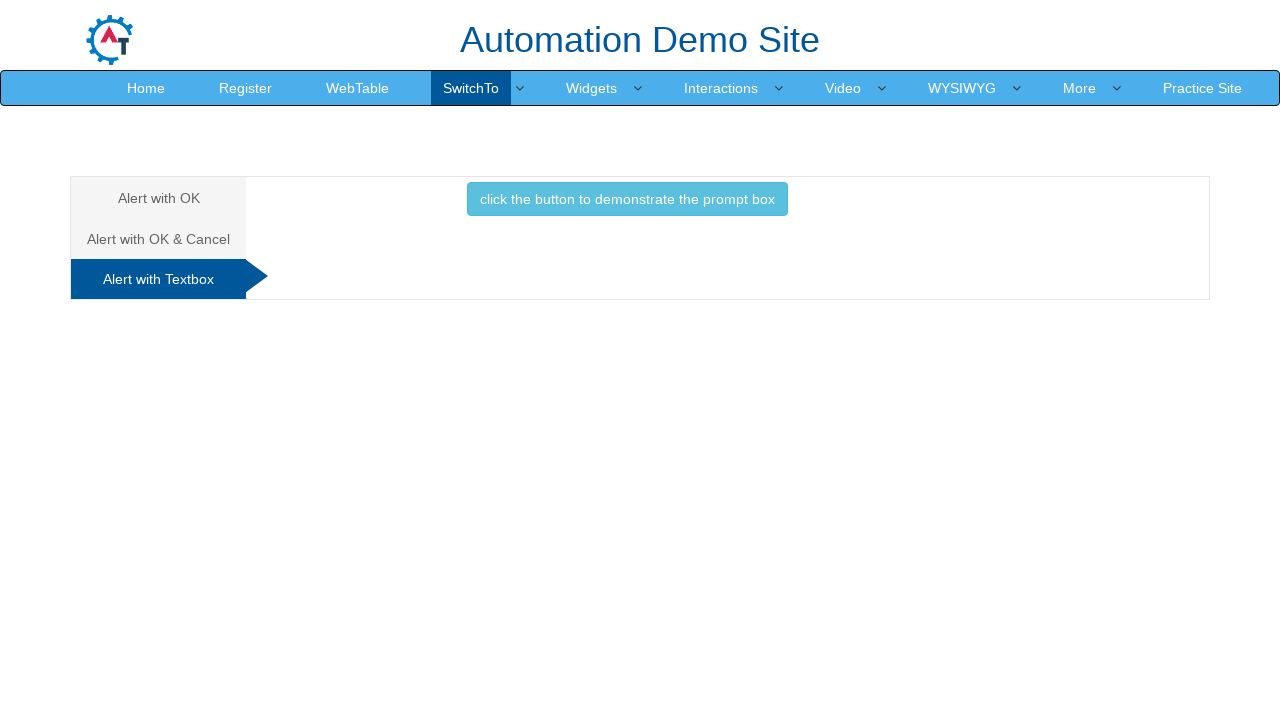

Set up dialog handler to accept prompt with text 'SHIVANI'
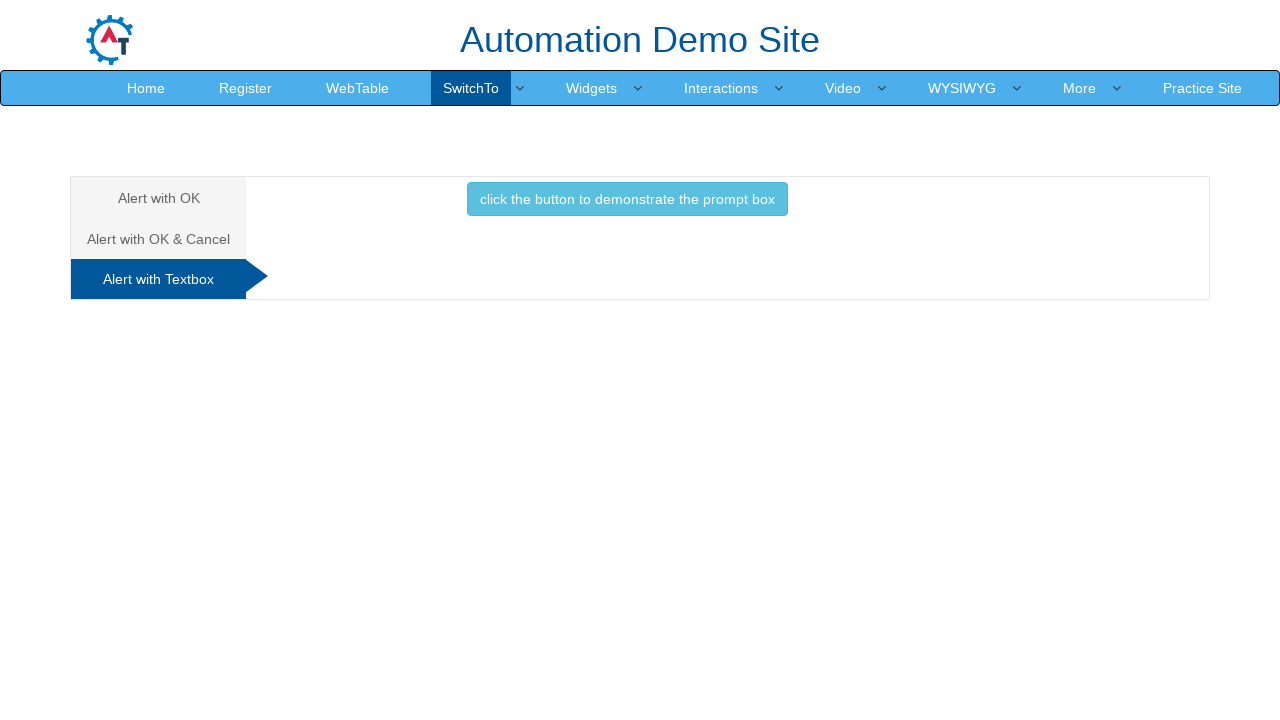

Clicked the button to trigger the prompt dialog at (627, 199) on xpath=//button[normalize-space()='click the button to demonstrate the prompt box
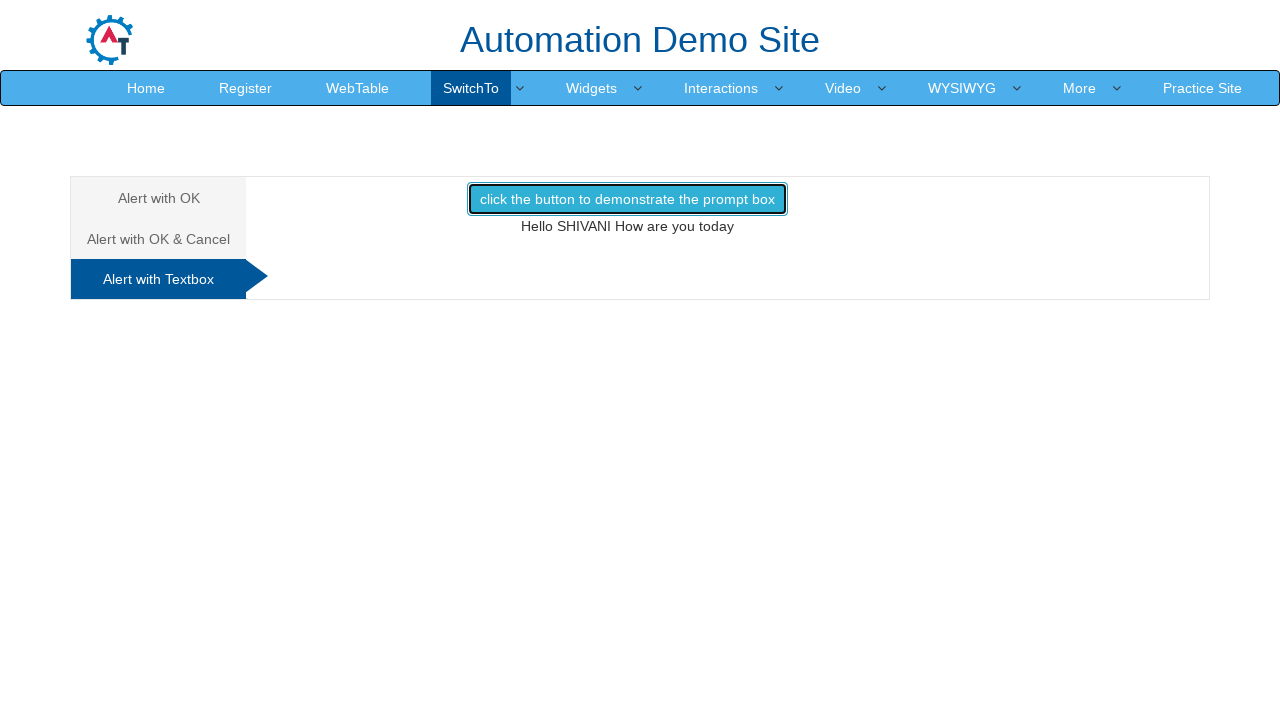

Waited for prompt dialog to be handled
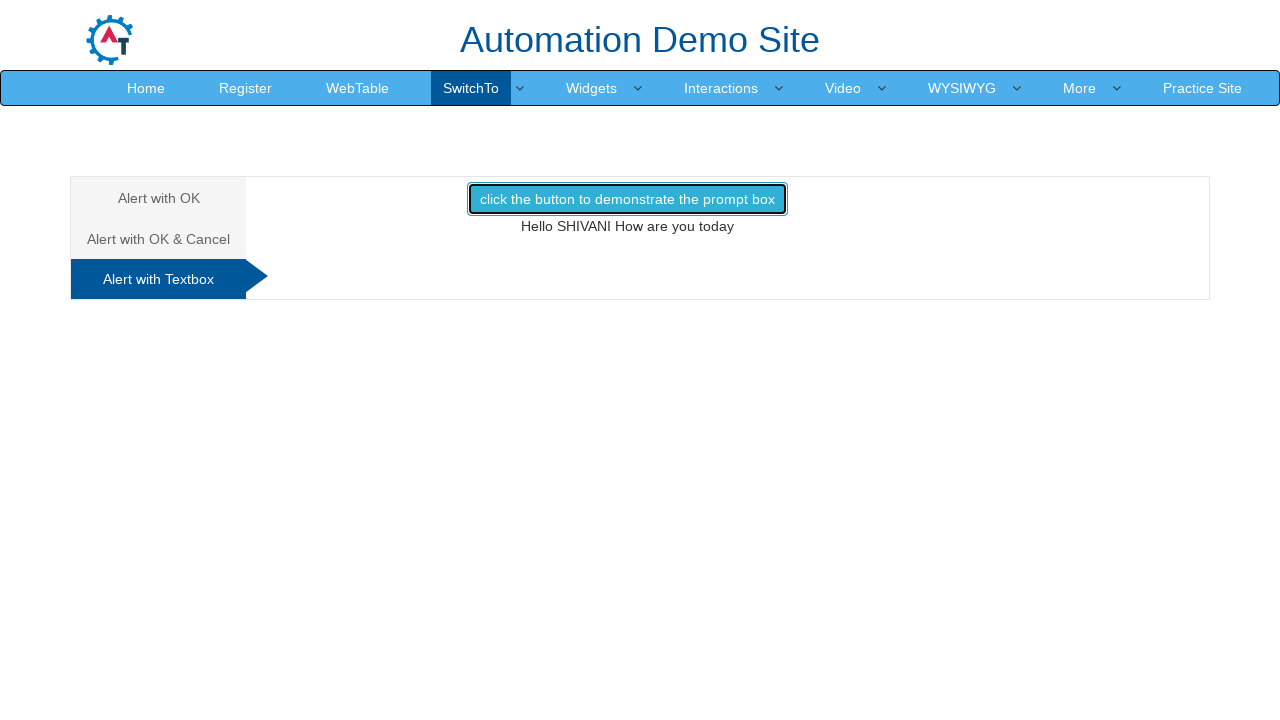

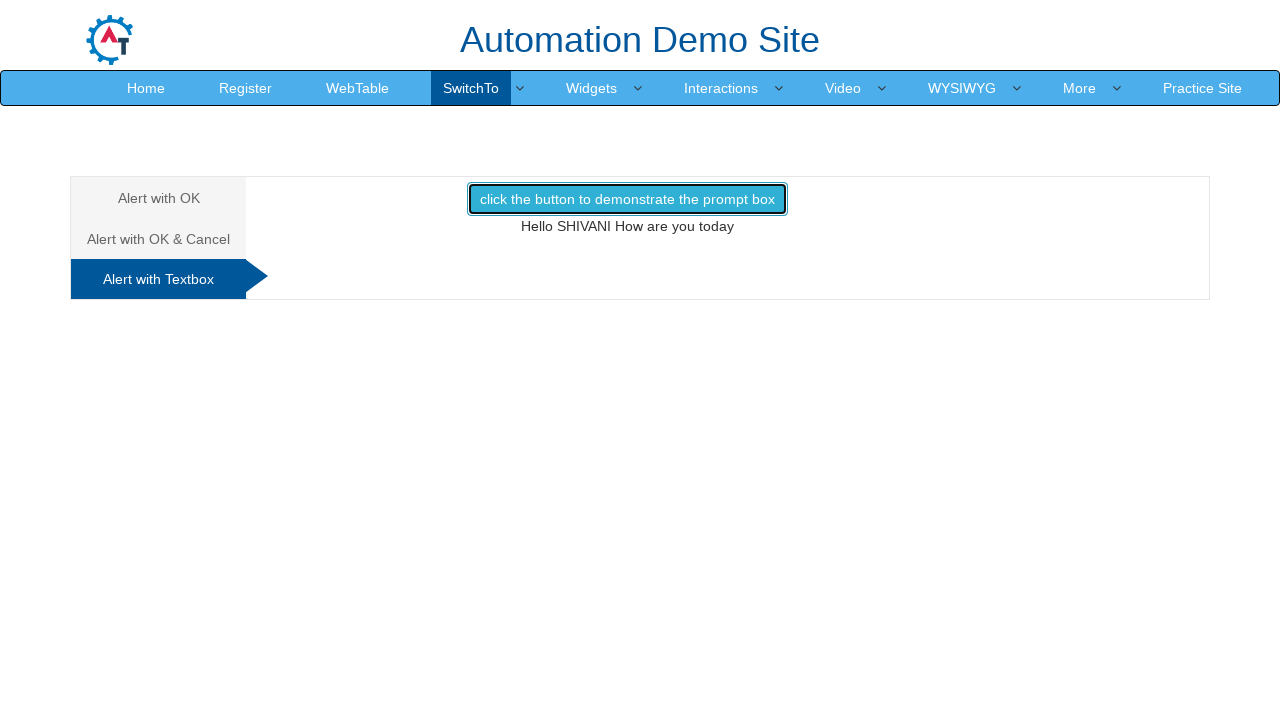